Tests dropdown selection functionality by selecting options using different methods: by index, by value, and by visible text

Starting URL: https://the-internet.herokuapp.com/dropdown

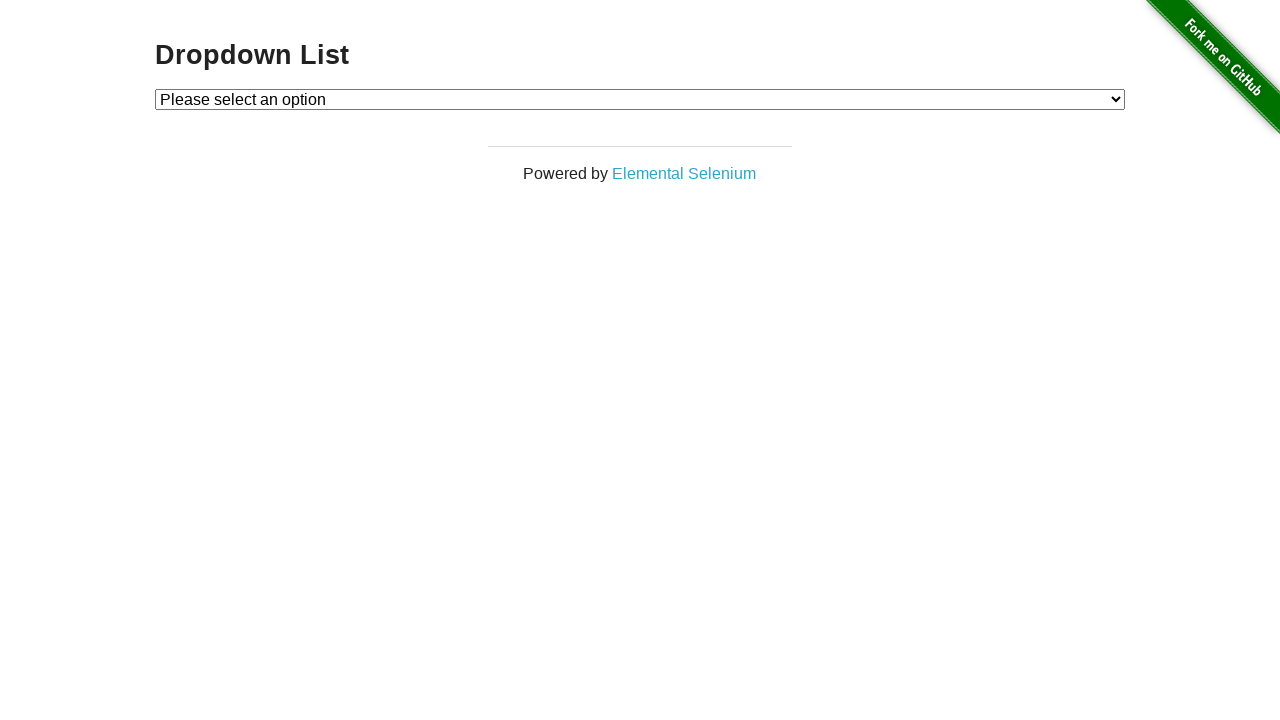

Selected dropdown option by index 1 on select#dropdown
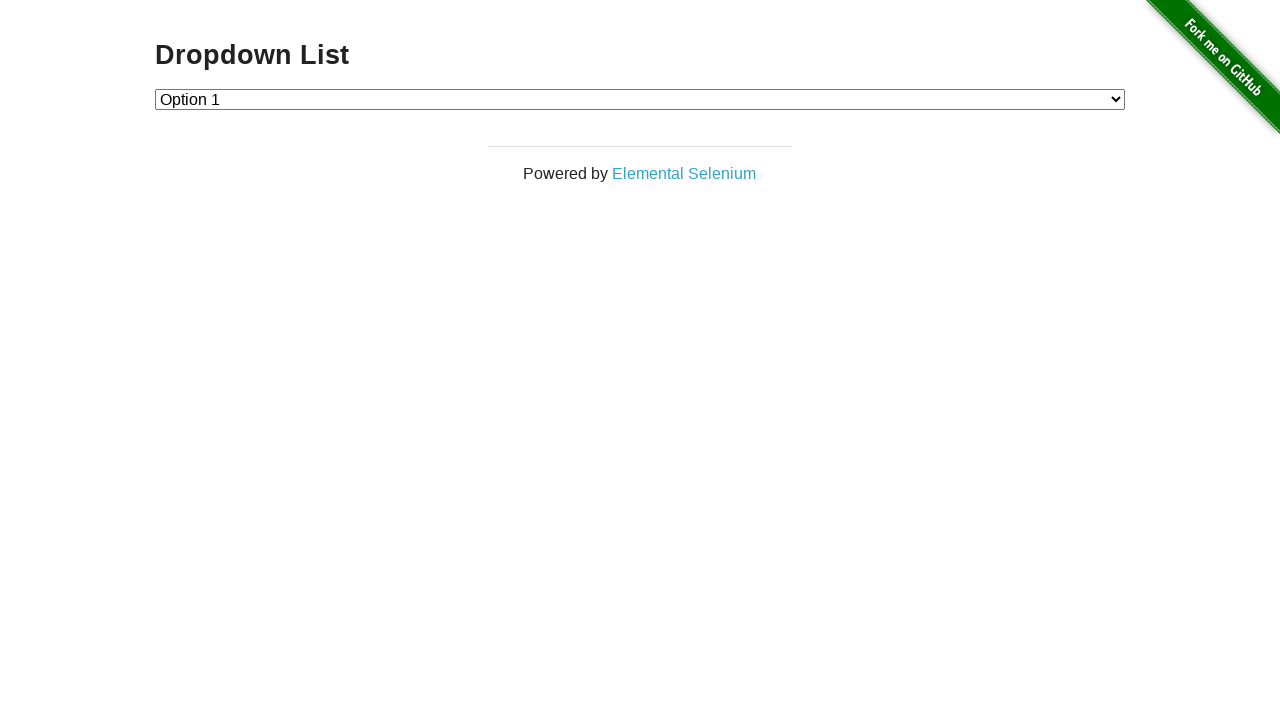

Selected dropdown option by value '2' on select#dropdown
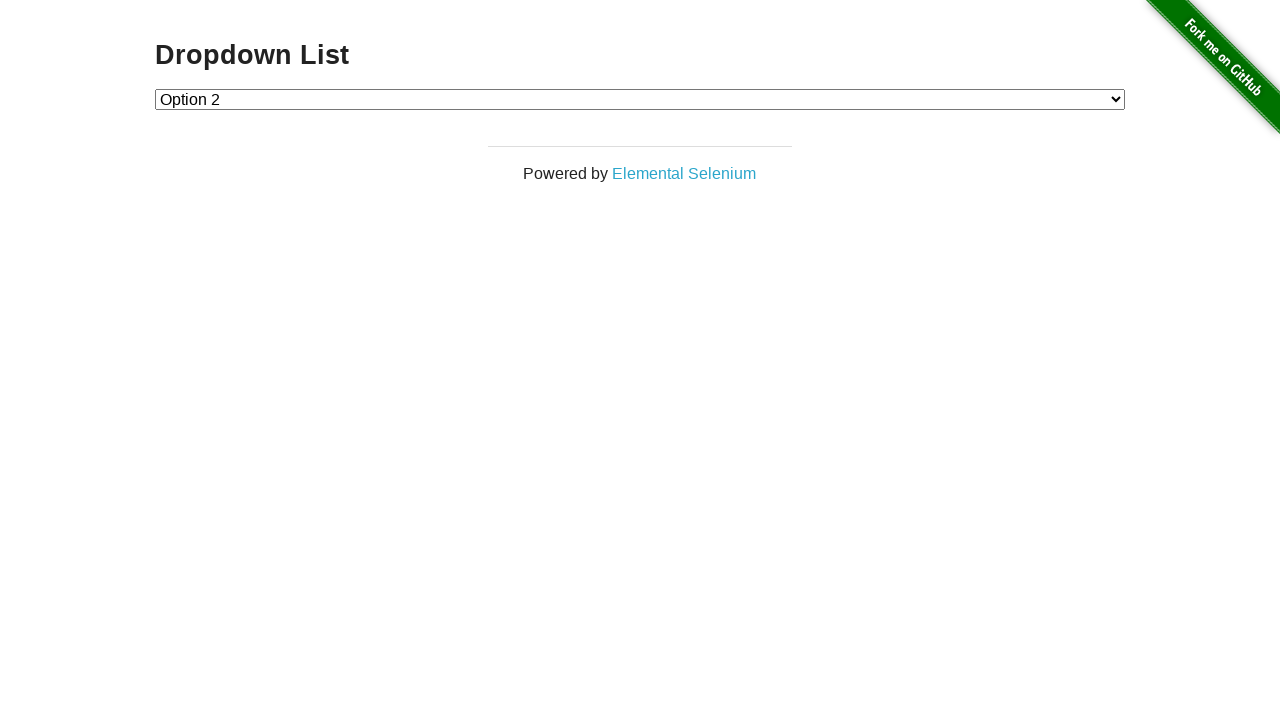

Selected dropdown option by visible text 'Option 1' on select#dropdown
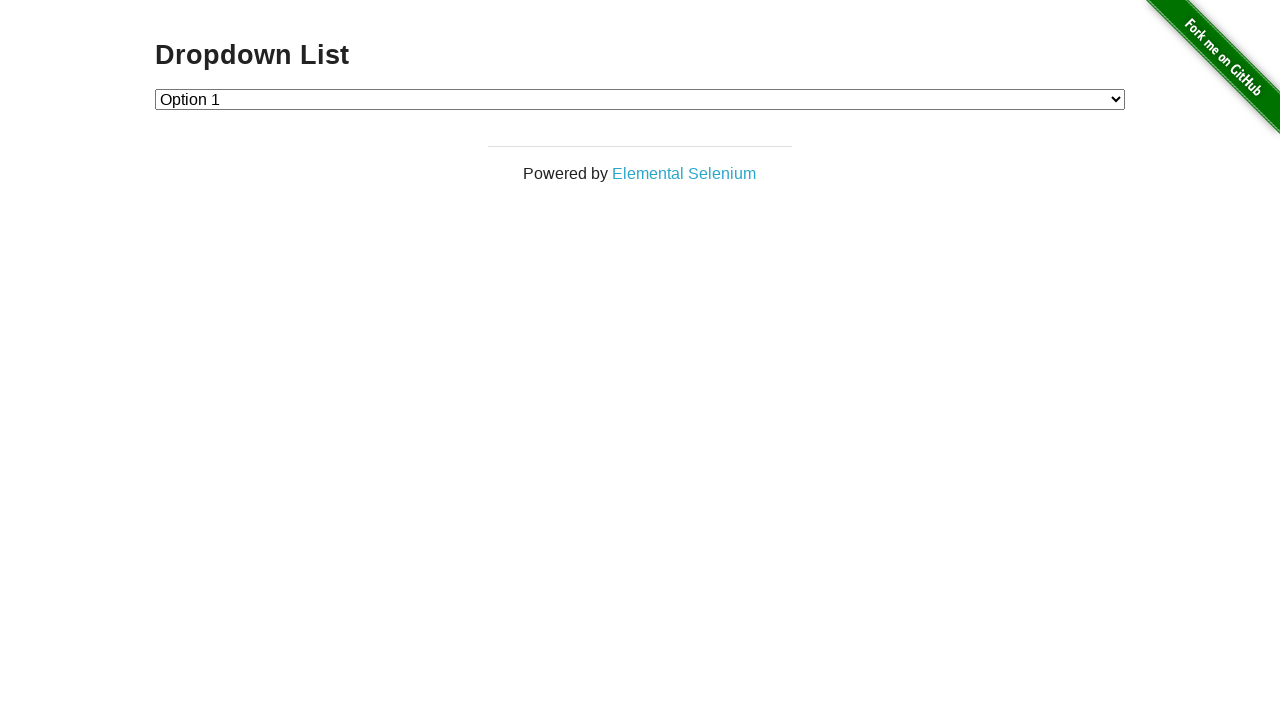

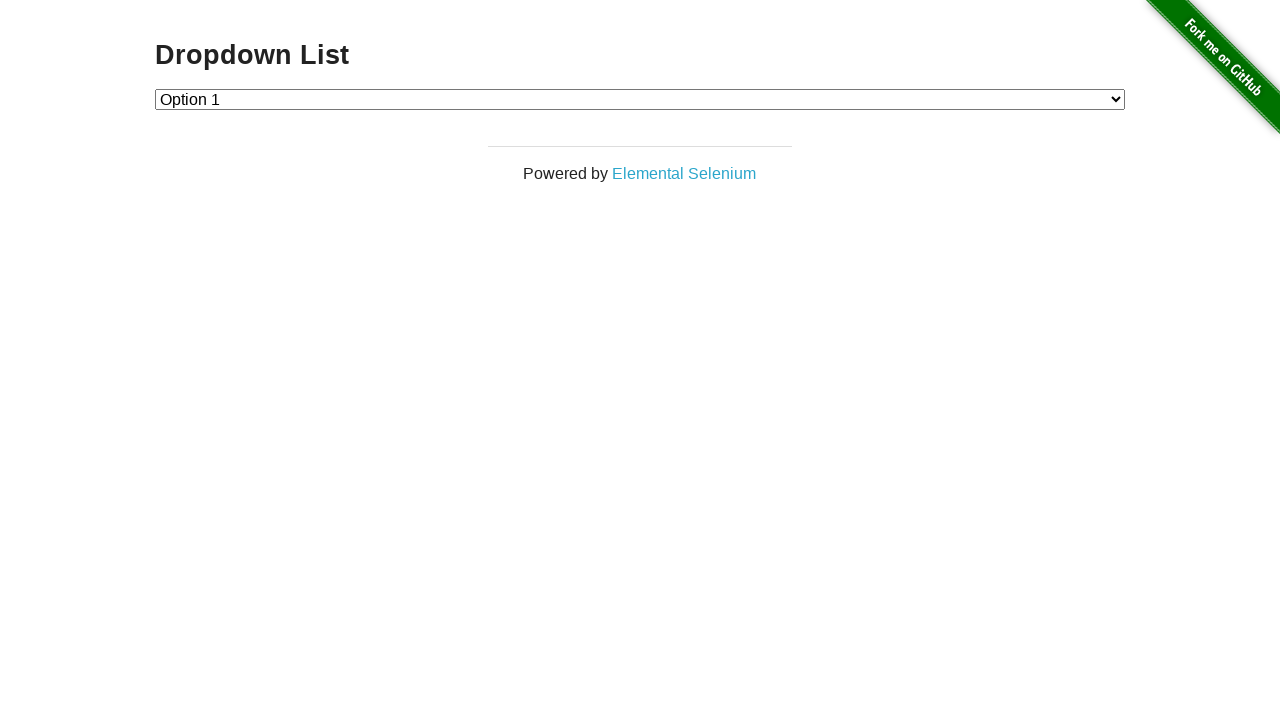